Tests that login fails for a locked out user, verifying the locked out error message is displayed.

Starting URL: https://www.saucedemo.com/

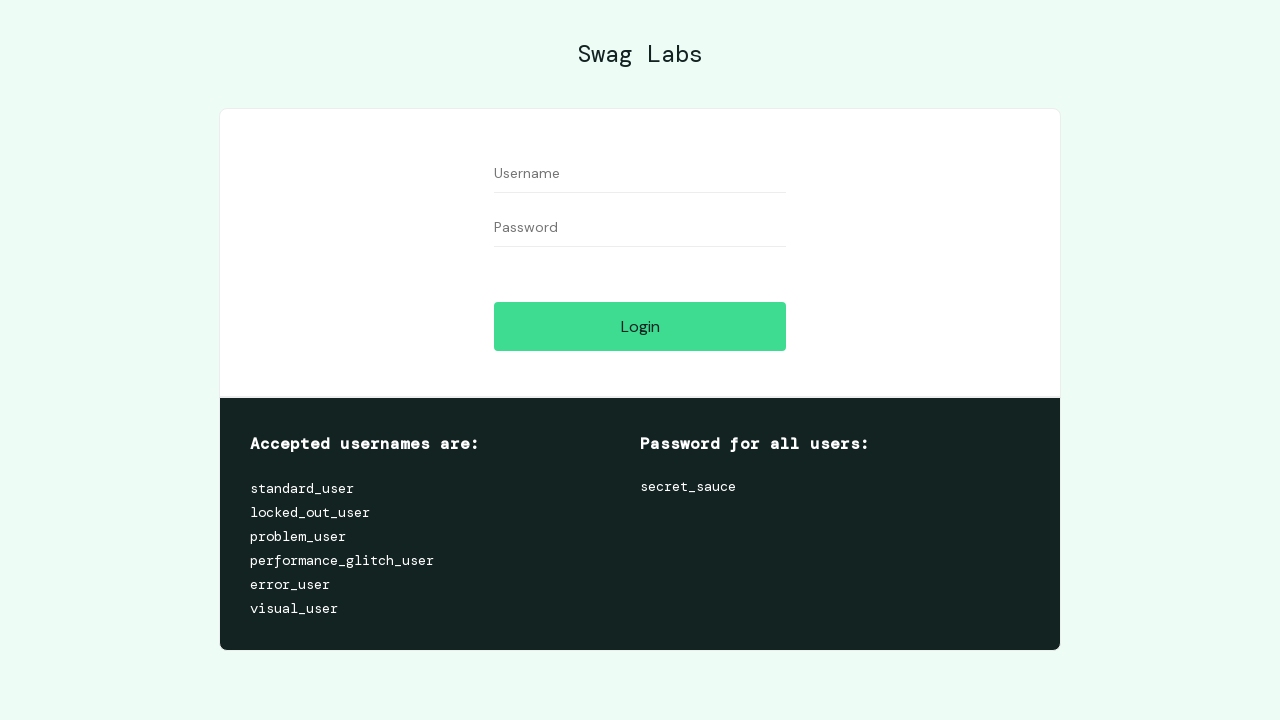

Filled username field with 'locked_out_user' on #user-name
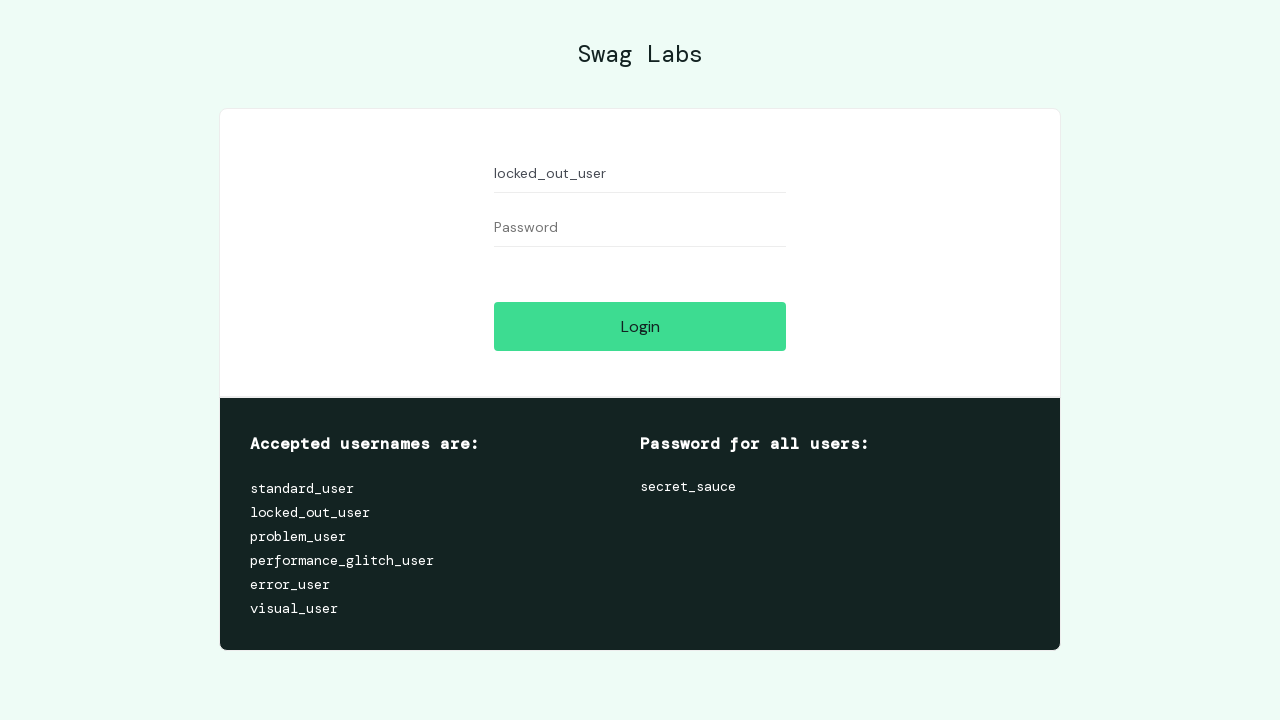

Filled password field with 'secret_sauce' on #password
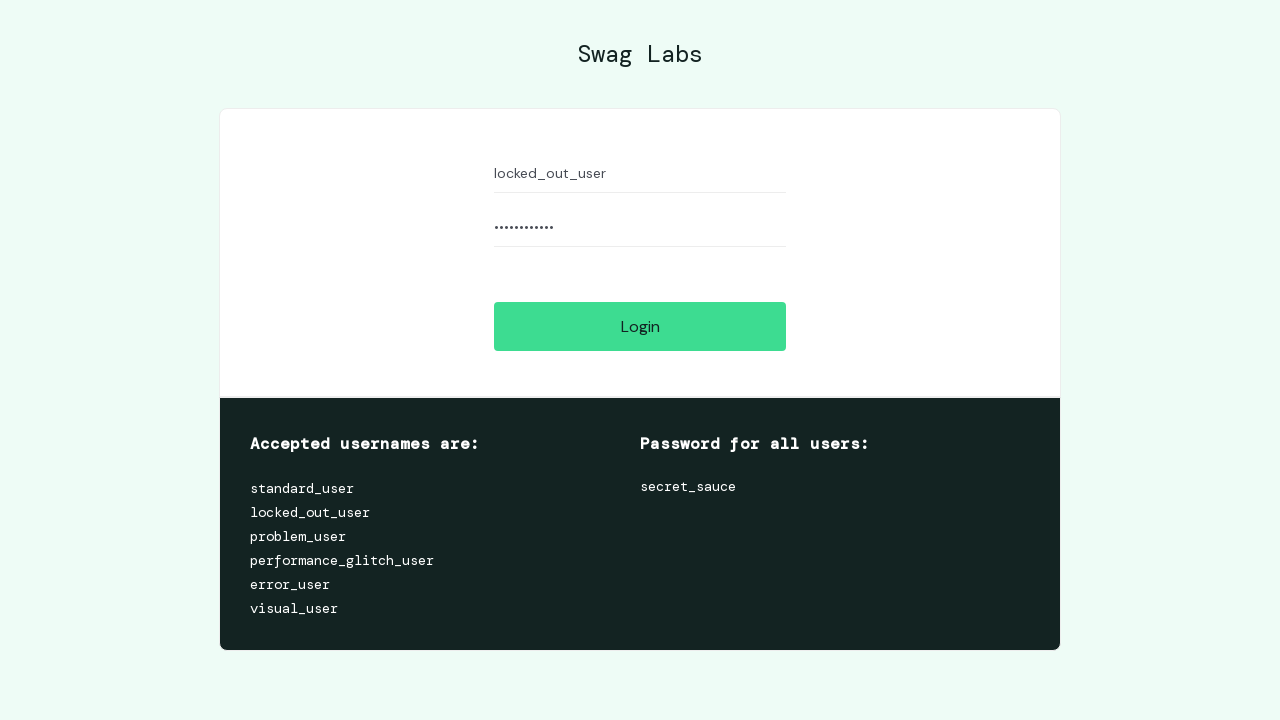

Clicked login button at (640, 326) on #login-button
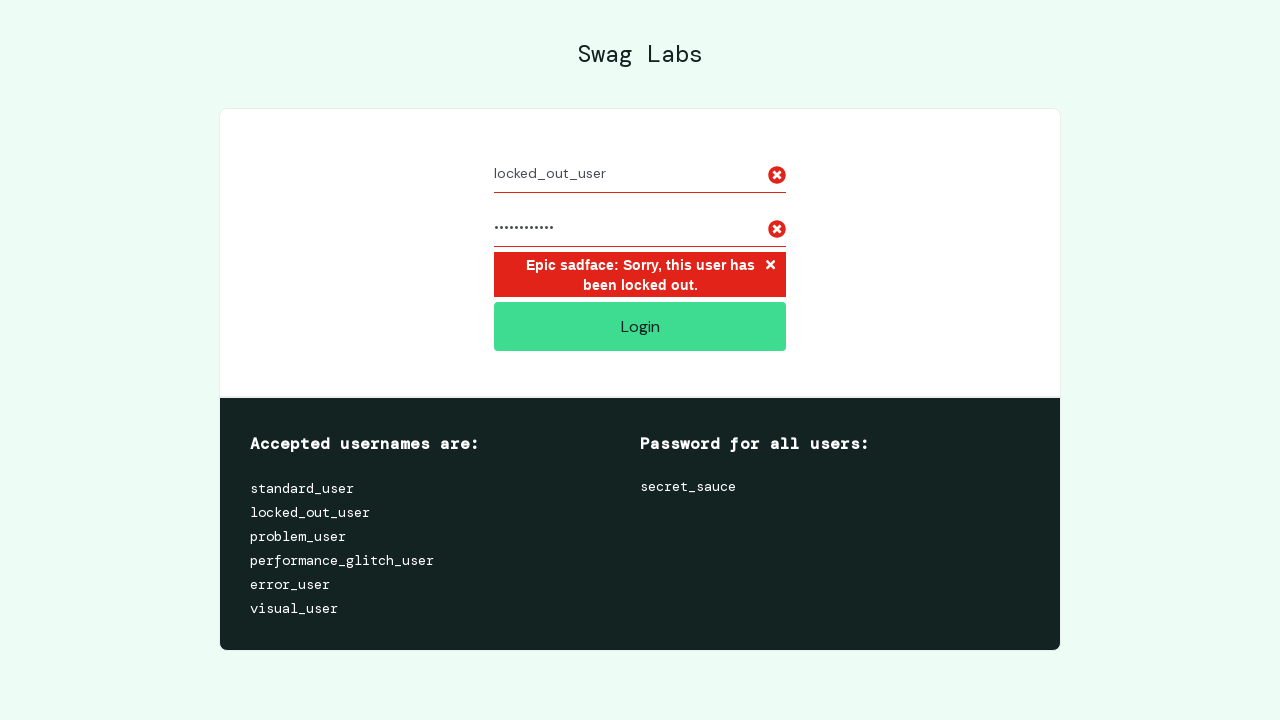

Verified that user is still on the login page
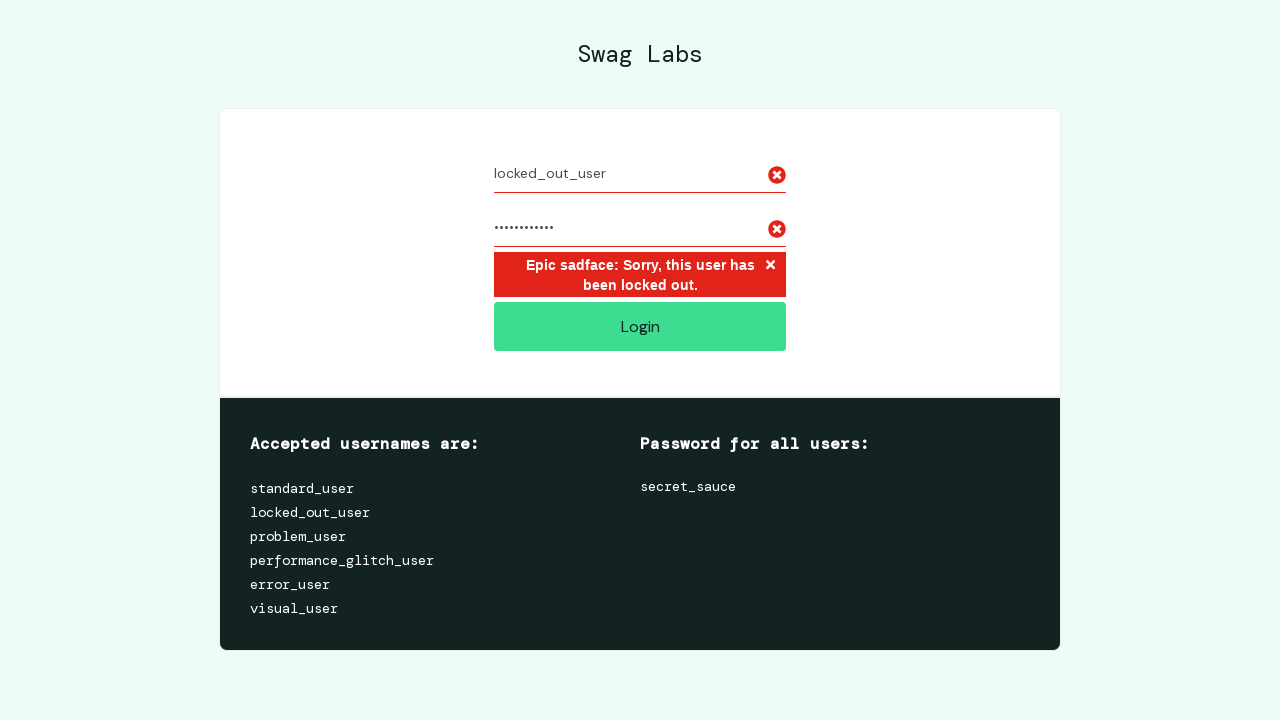

Located the error message element
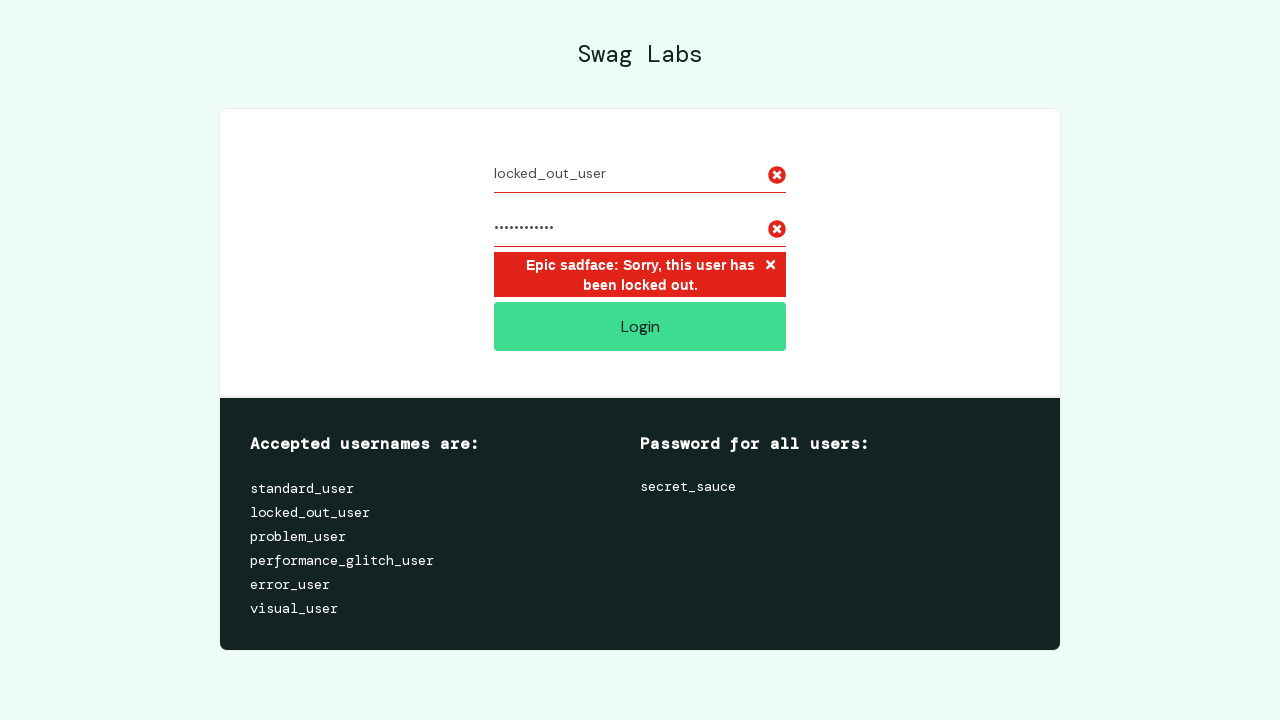

Verified locked out error message is displayed: 'Epic sadface: Sorry, this user has been locked out.'
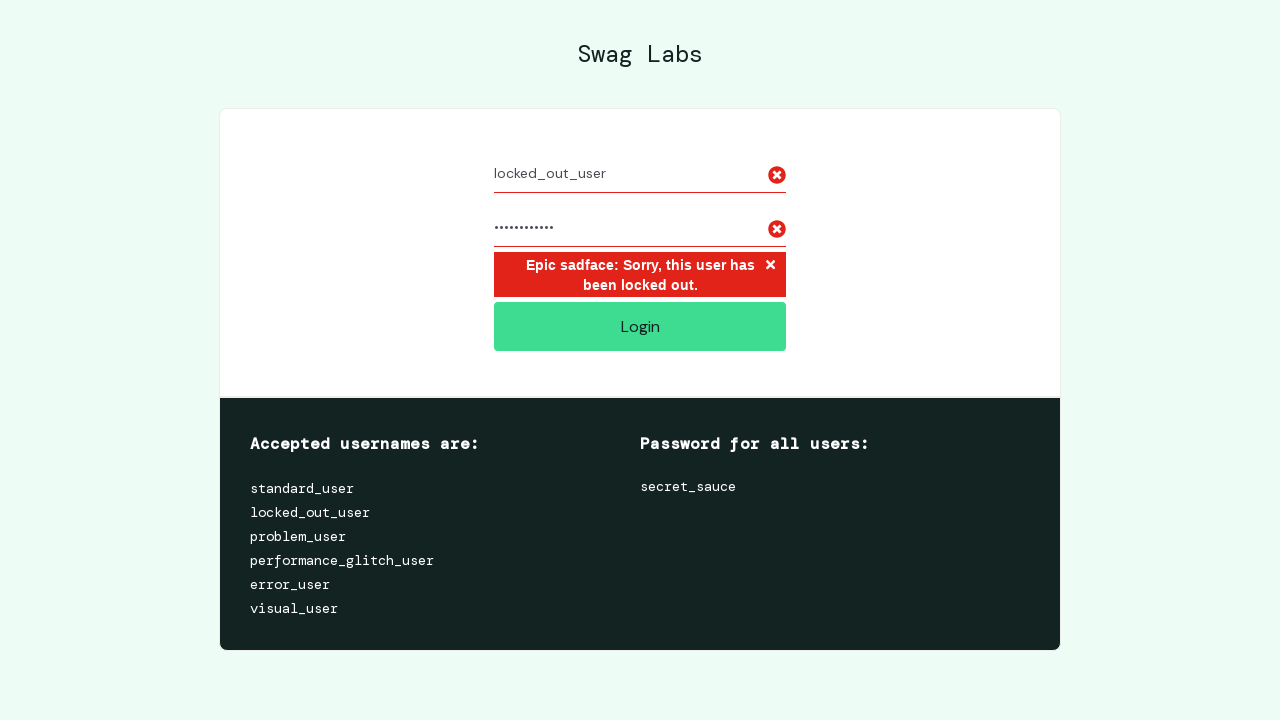

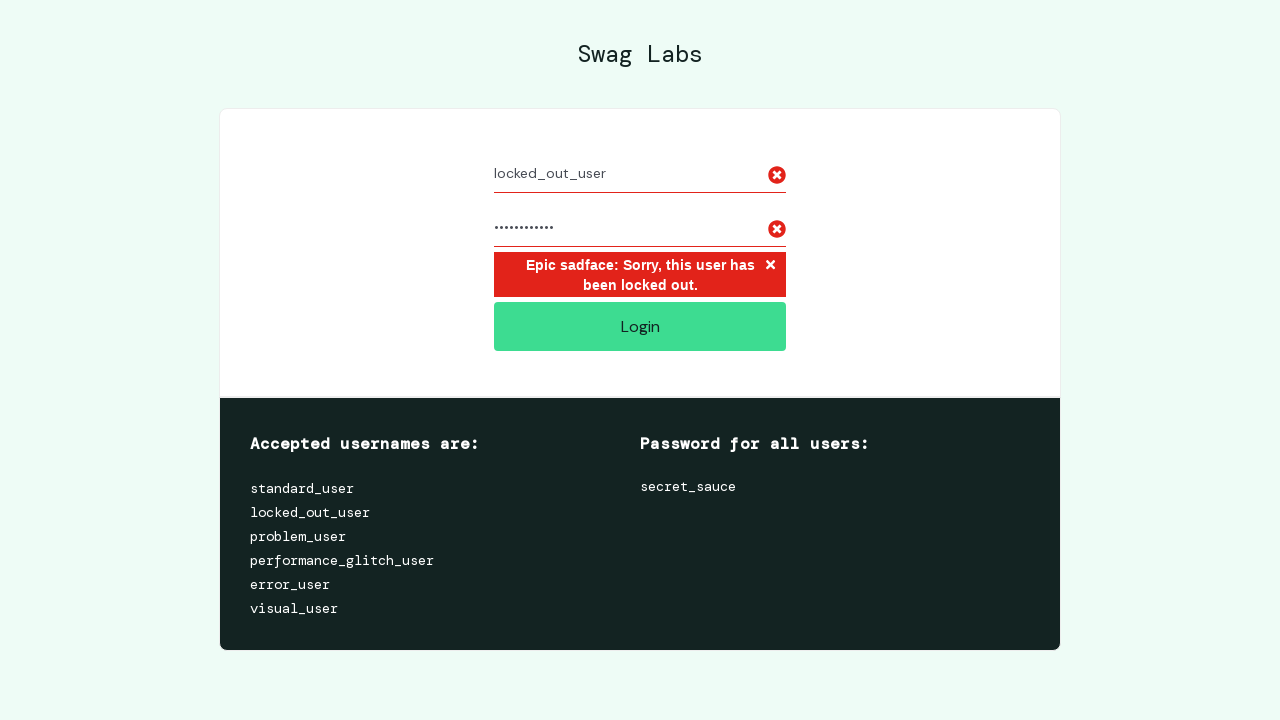